Tests clearing the complete state of all items by checking and unchecking toggle-all

Starting URL: https://demo.playwright.dev/todomvc

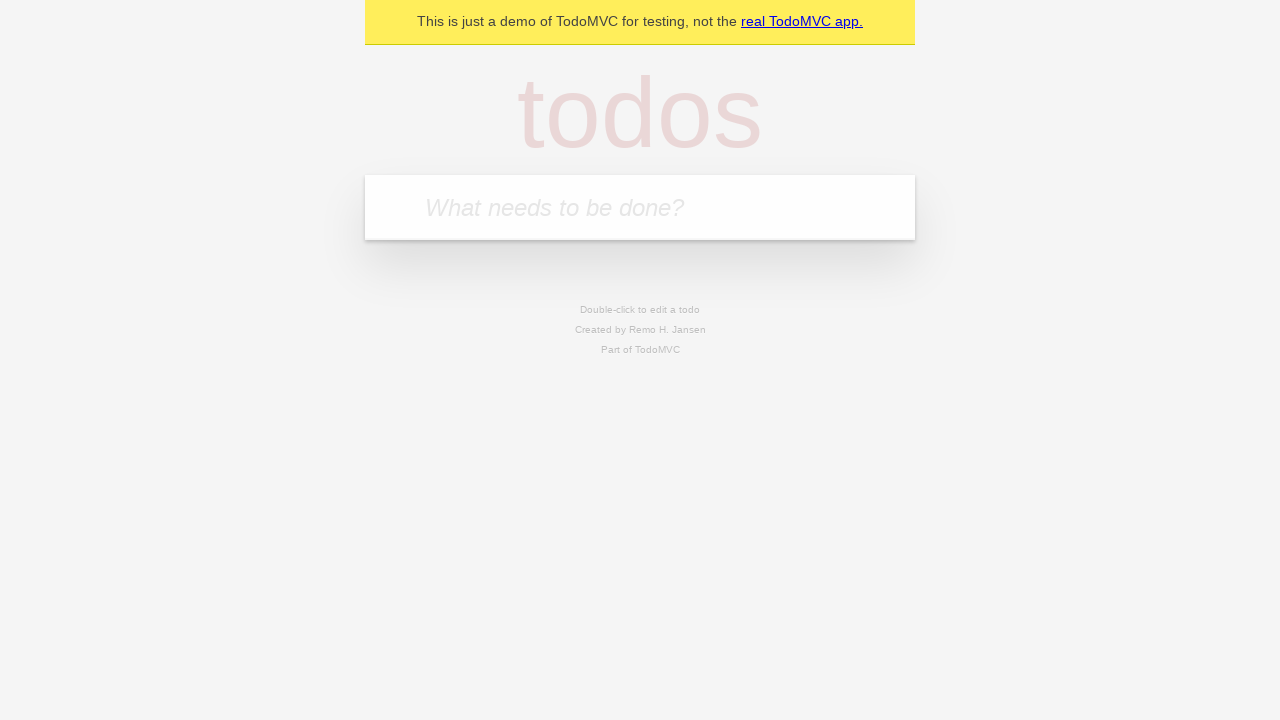

Filled todo input with 'buy some cheese' on internal:attr=[placeholder="What needs to be done?"i]
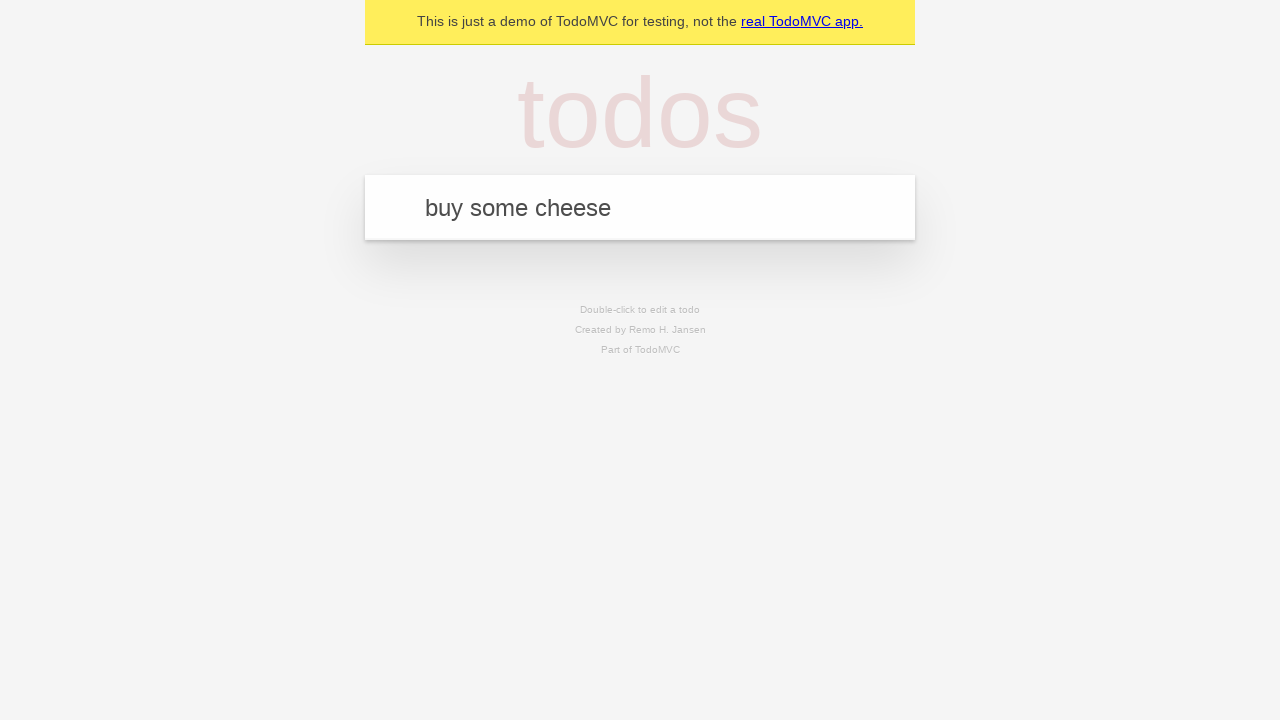

Pressed Enter to add first todo item on internal:attr=[placeholder="What needs to be done?"i]
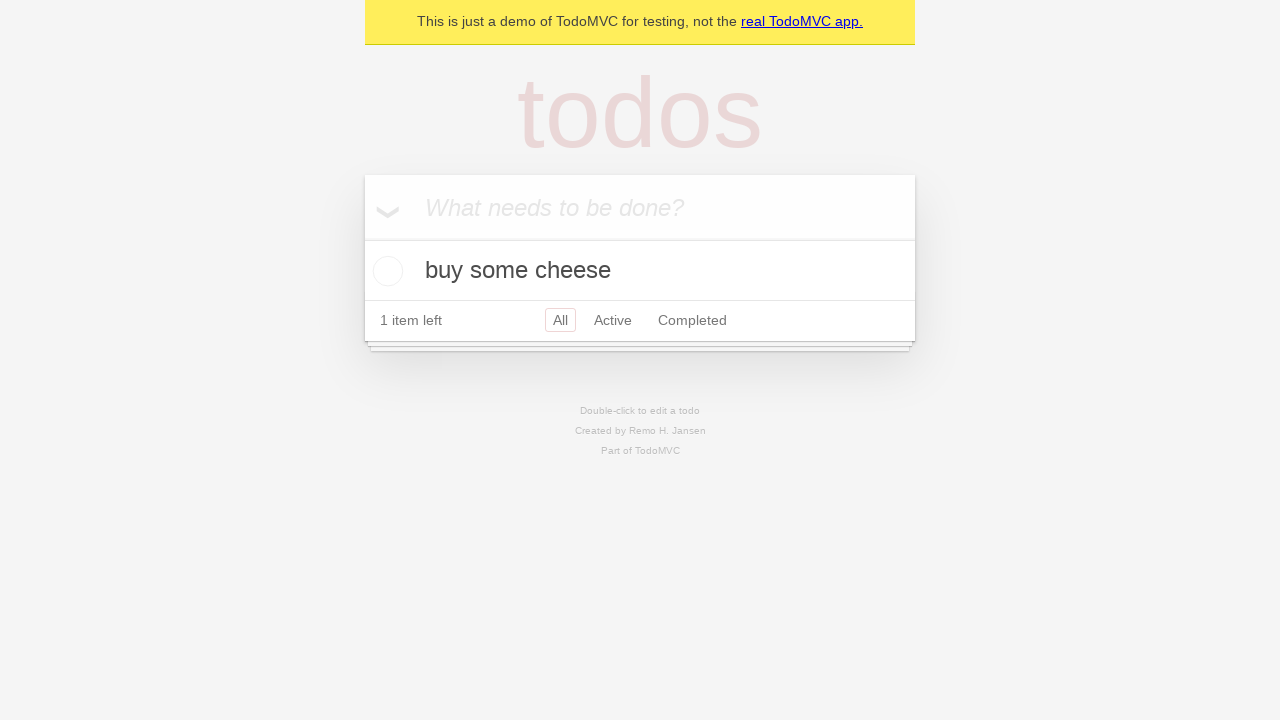

Filled todo input with 'feed the cat' on internal:attr=[placeholder="What needs to be done?"i]
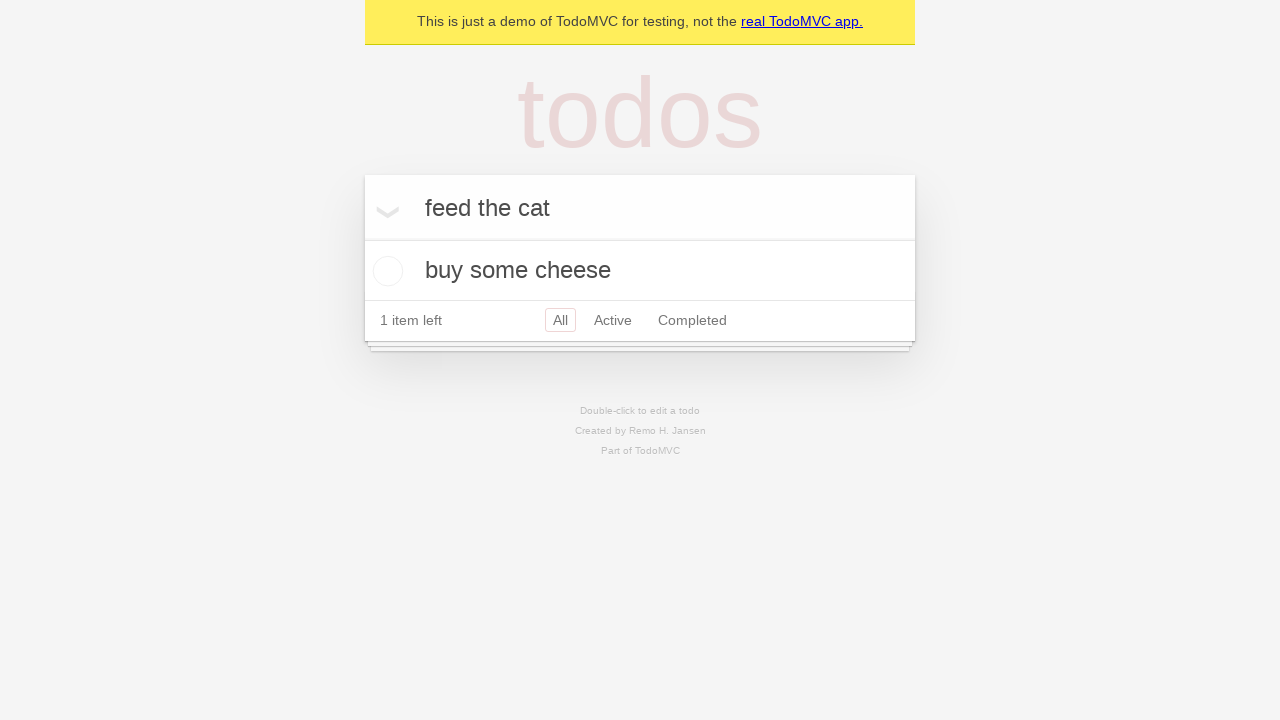

Pressed Enter to add second todo item on internal:attr=[placeholder="What needs to be done?"i]
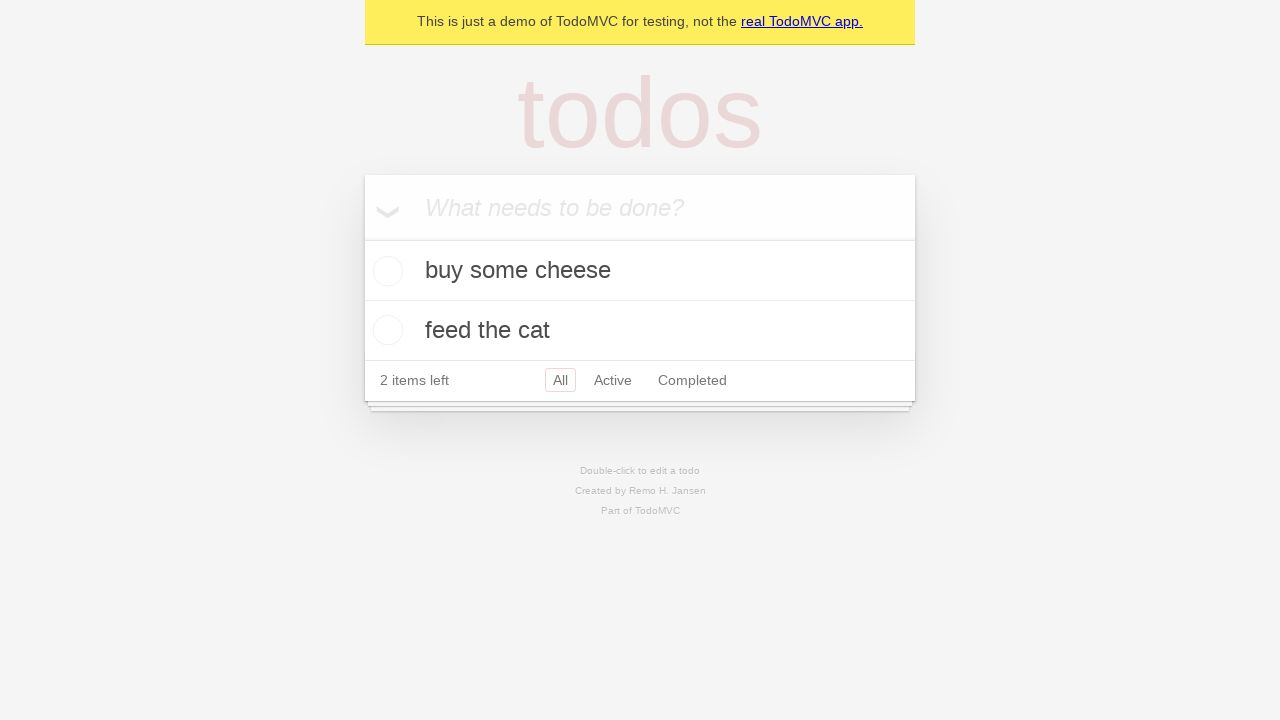

Filled todo input with 'book a doctors appointment' on internal:attr=[placeholder="What needs to be done?"i]
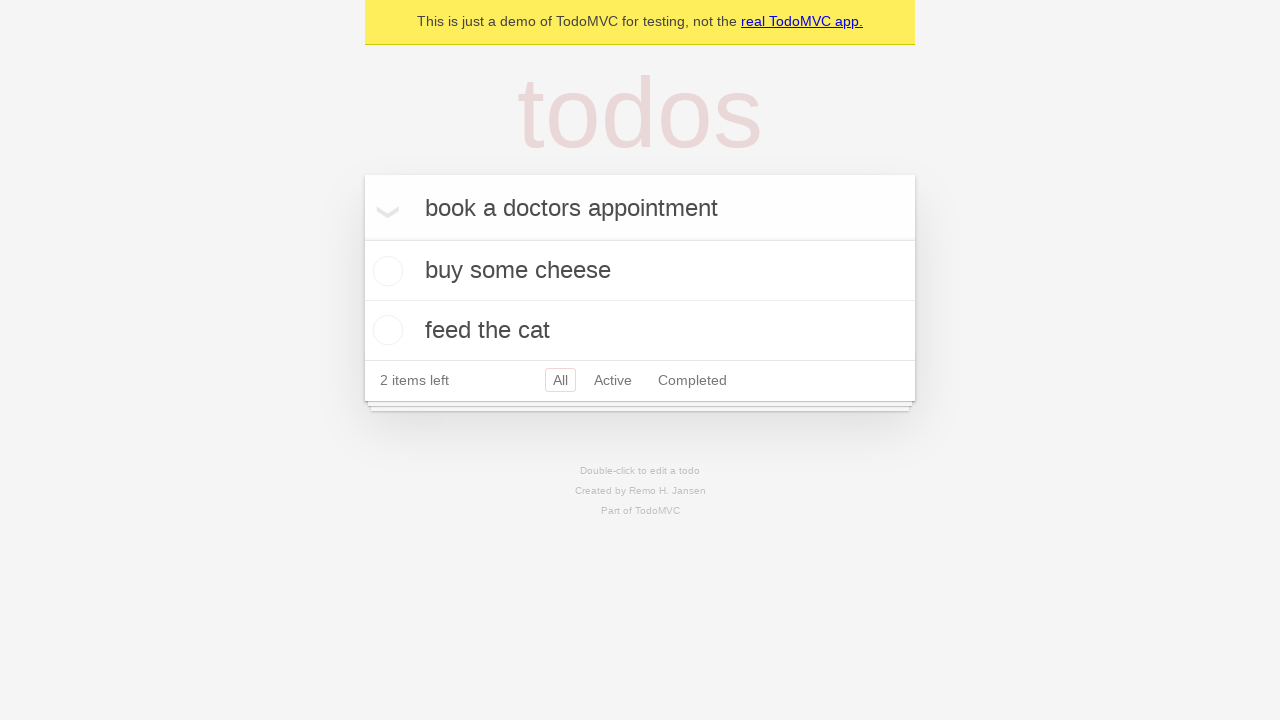

Pressed Enter to add third todo item on internal:attr=[placeholder="What needs to be done?"i]
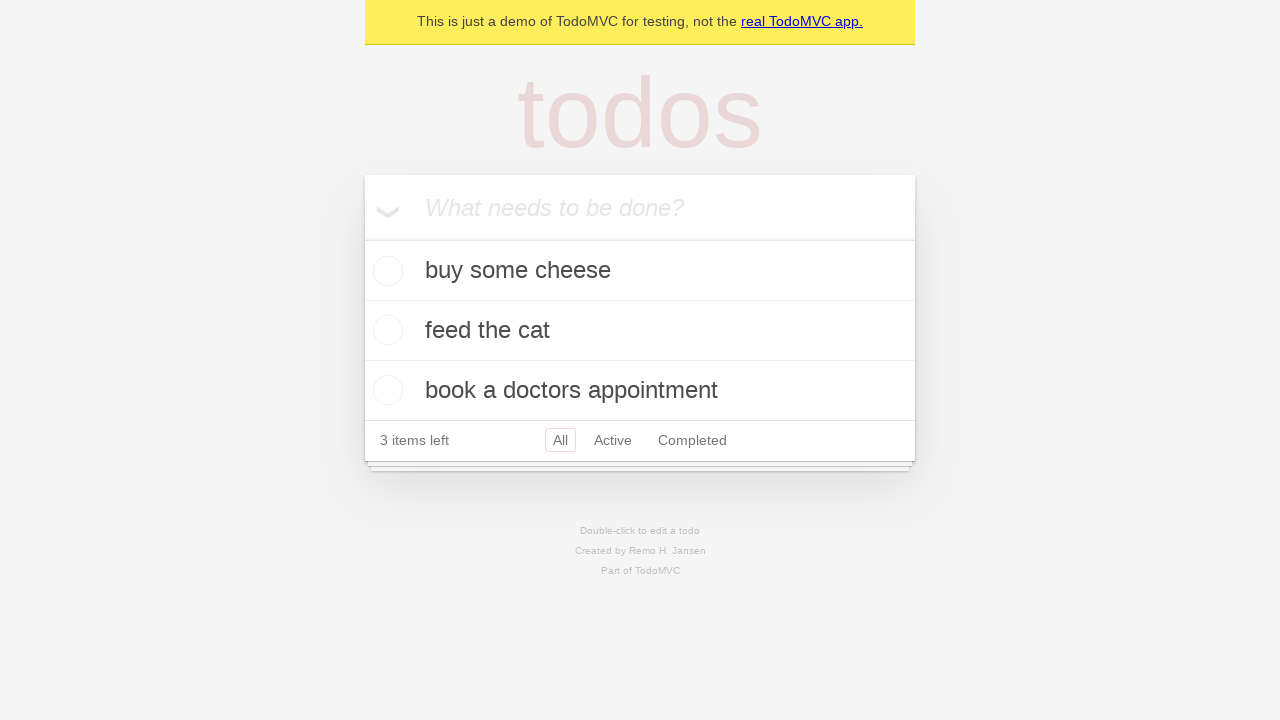

Clicked toggle-all to mark all items as complete at (362, 238) on internal:label="Mark all as complete"i
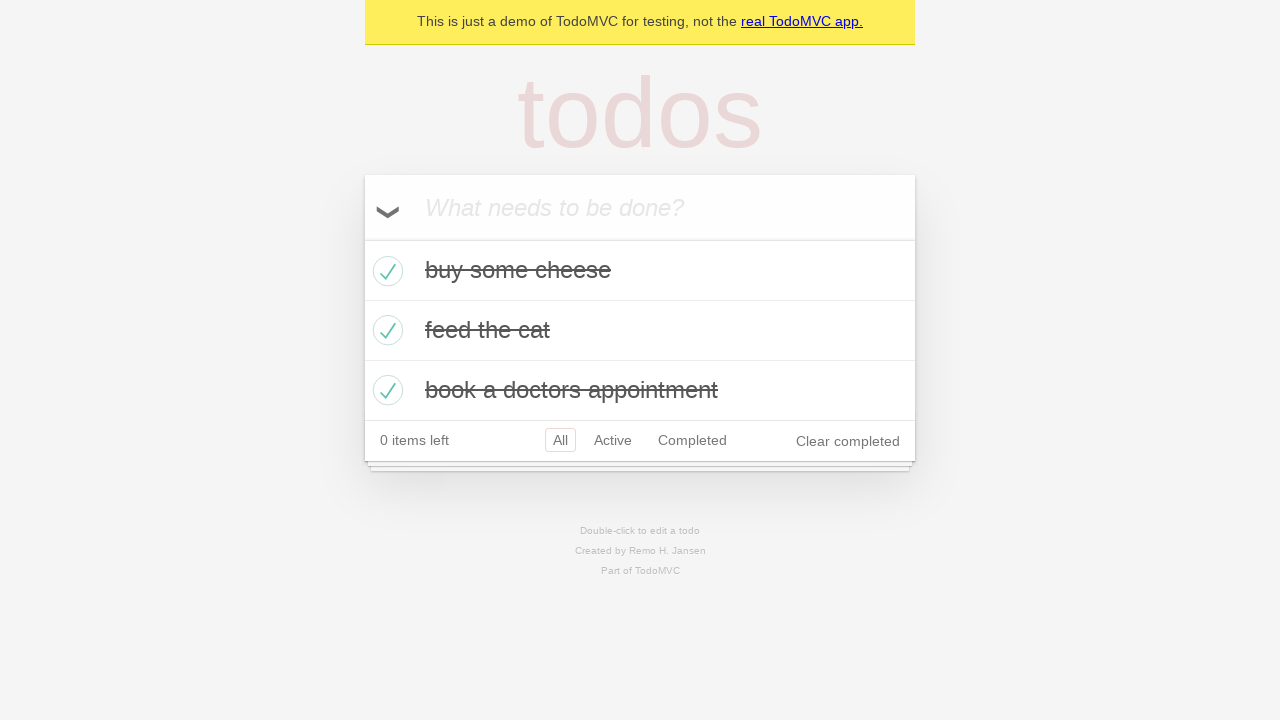

Clicked toggle-all to uncheck all items and clear complete state at (362, 238) on internal:label="Mark all as complete"i
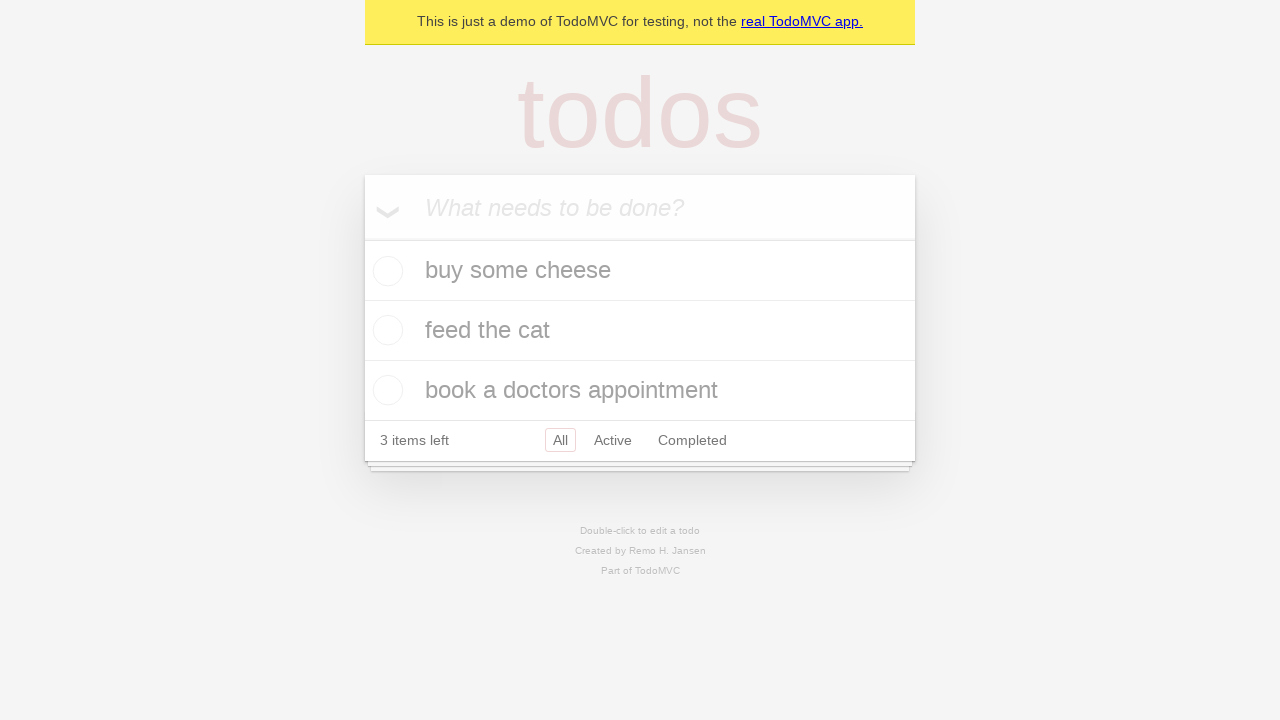

Verified that todo items are present and uncompleted
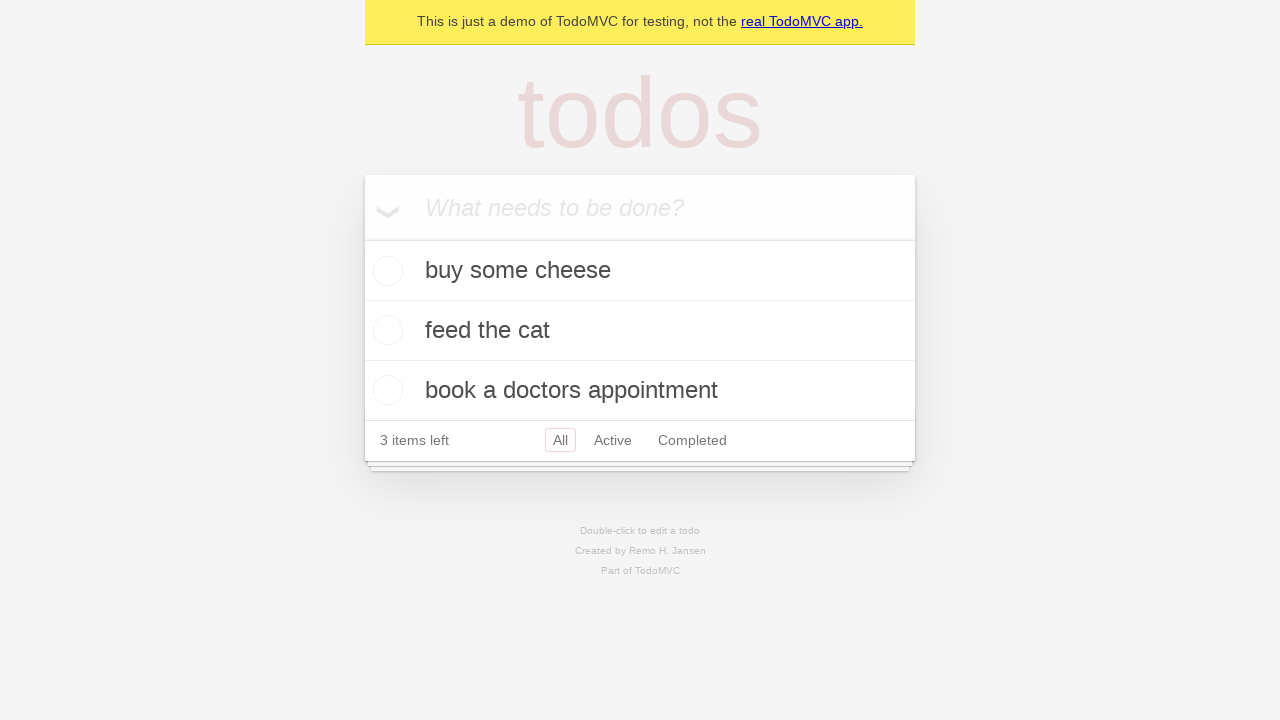

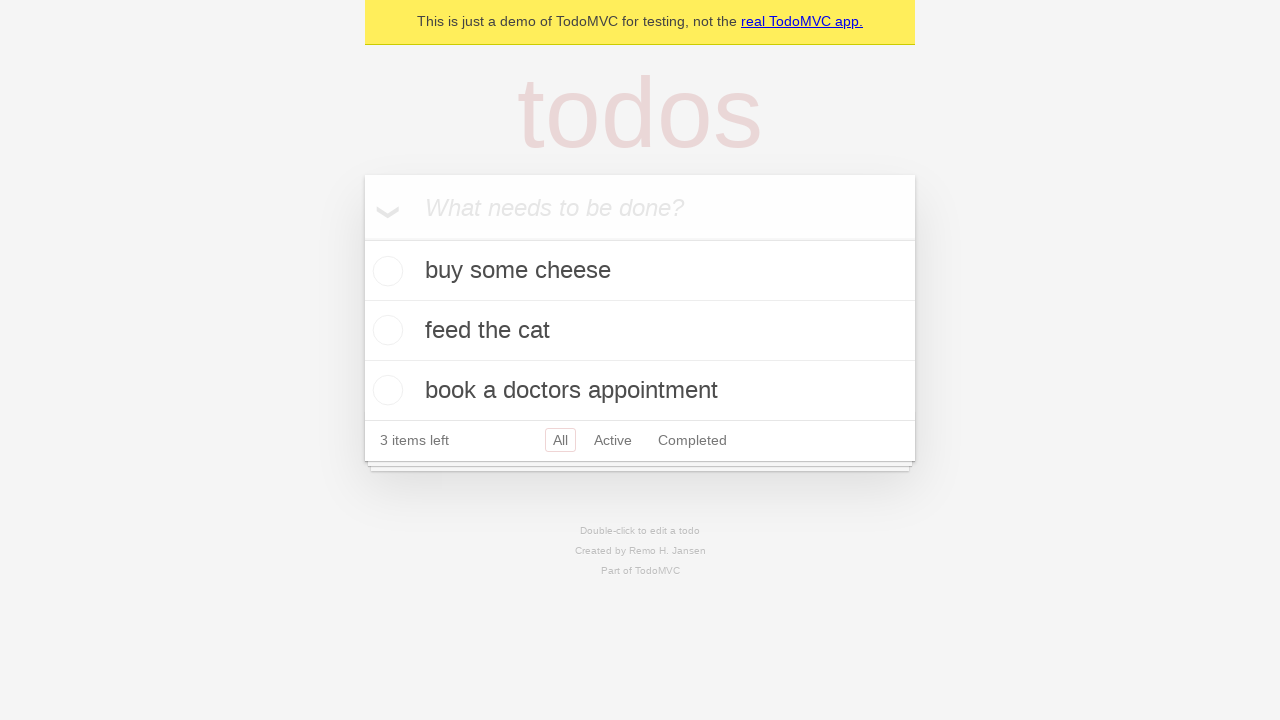